Tests redirect functionality by navigating to multiple Gazelle staging URLs and verifying that certain URLs redirect to expected destinations while others remain unchanged.

Starting URL: https://gazellestaging.com/

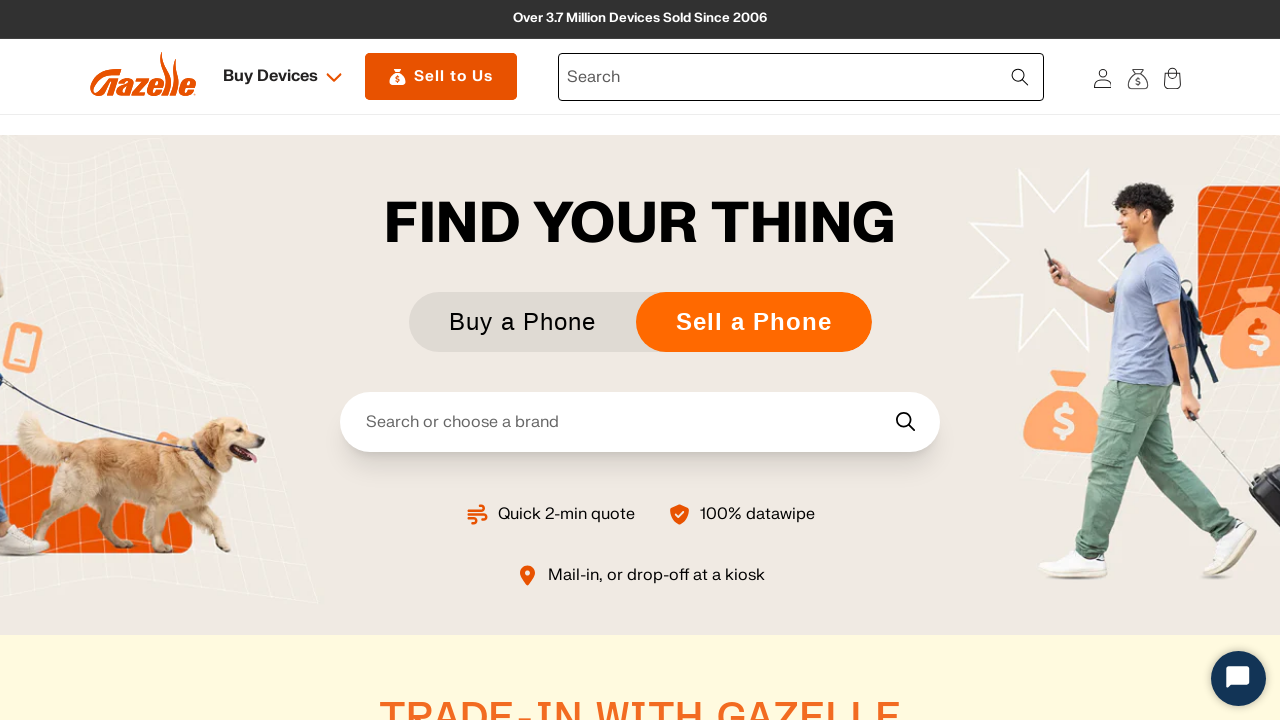

Retrieved current URL after initial navigation to Gazelle staging
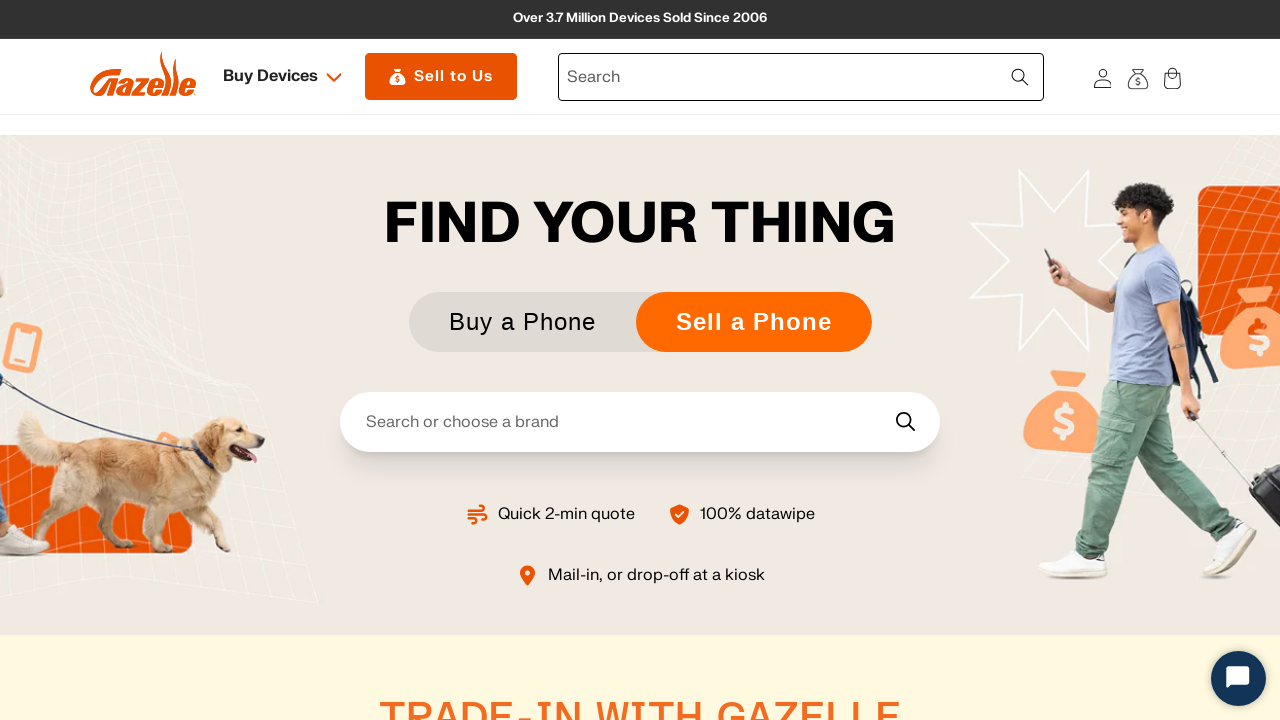

Verified redirect from https://gazellestaging.com/ to https://buy.gazellestaging.com/
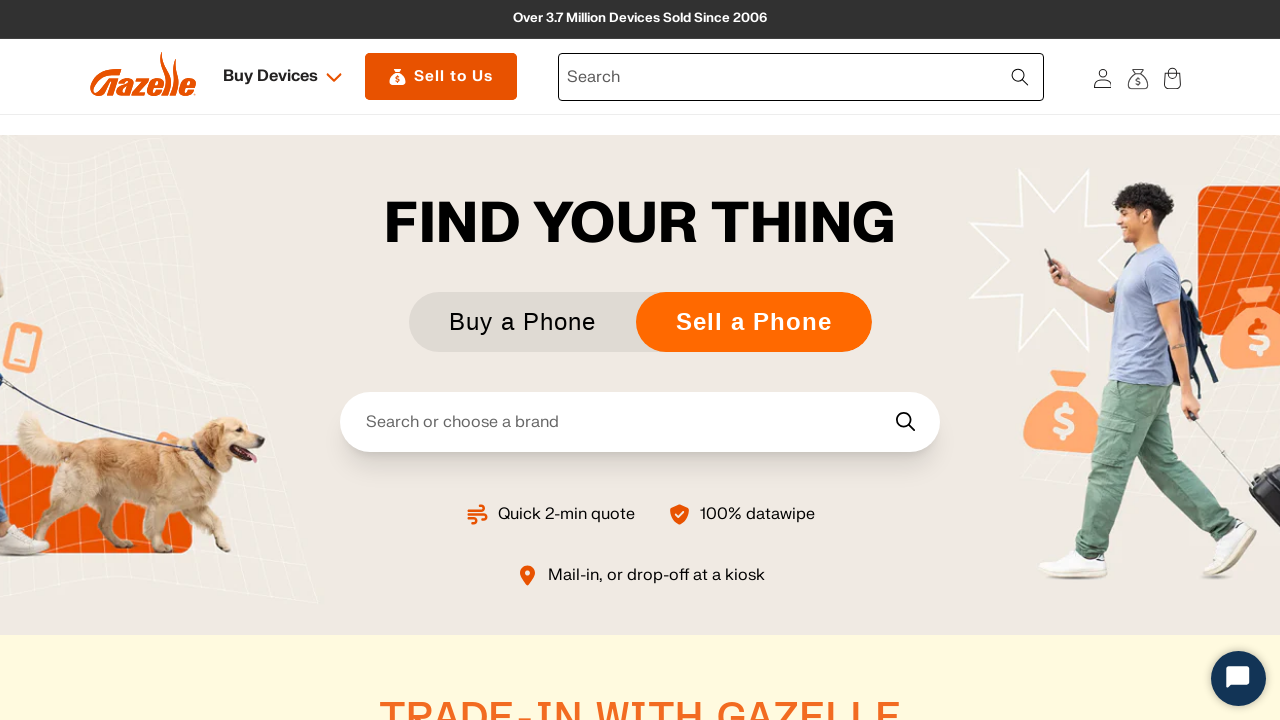

Navigated to https://www.gazellestaging.com/
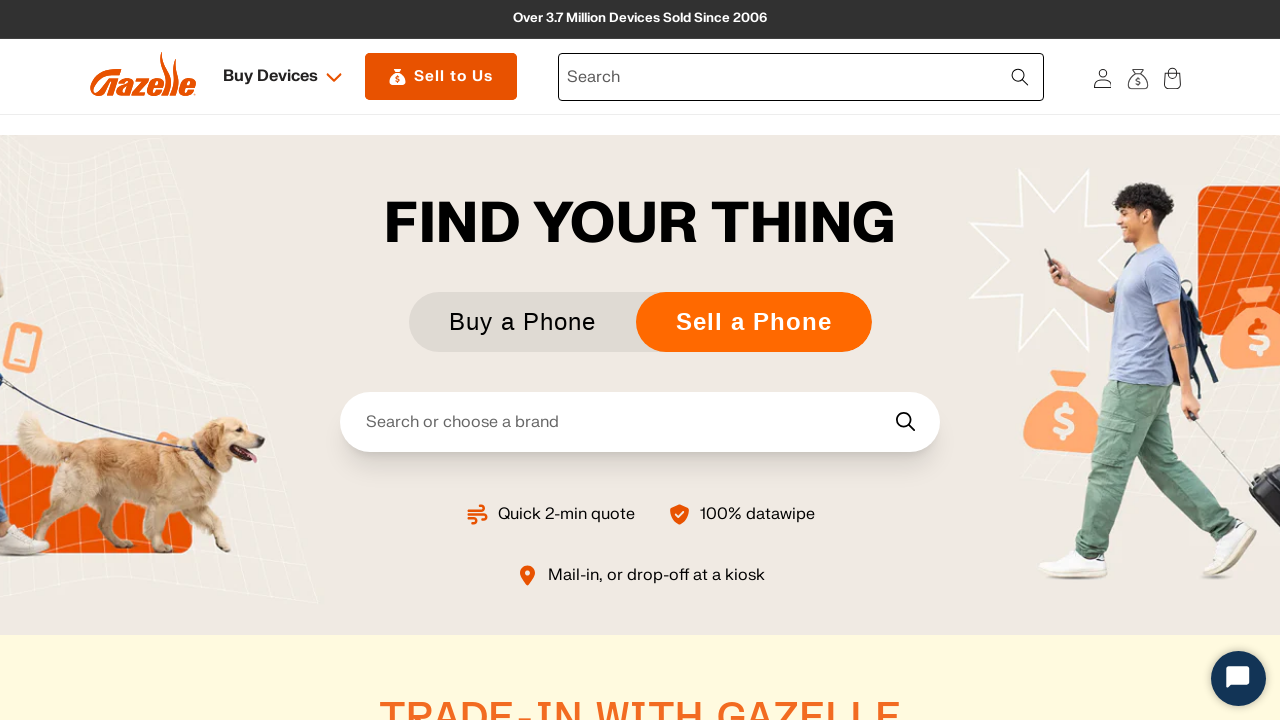

Retrieved current URL after navigation
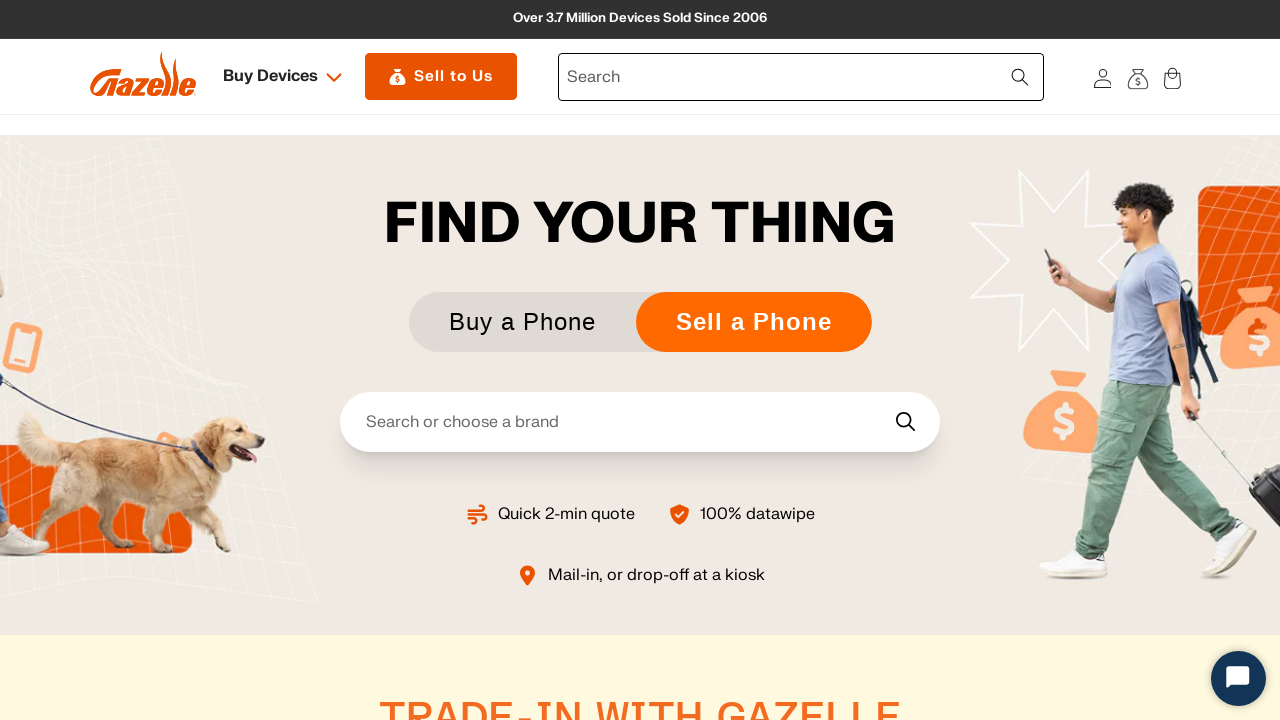

Verified redirect from https://www.gazellestaging.com/ to https://buy.gazellestaging.com/
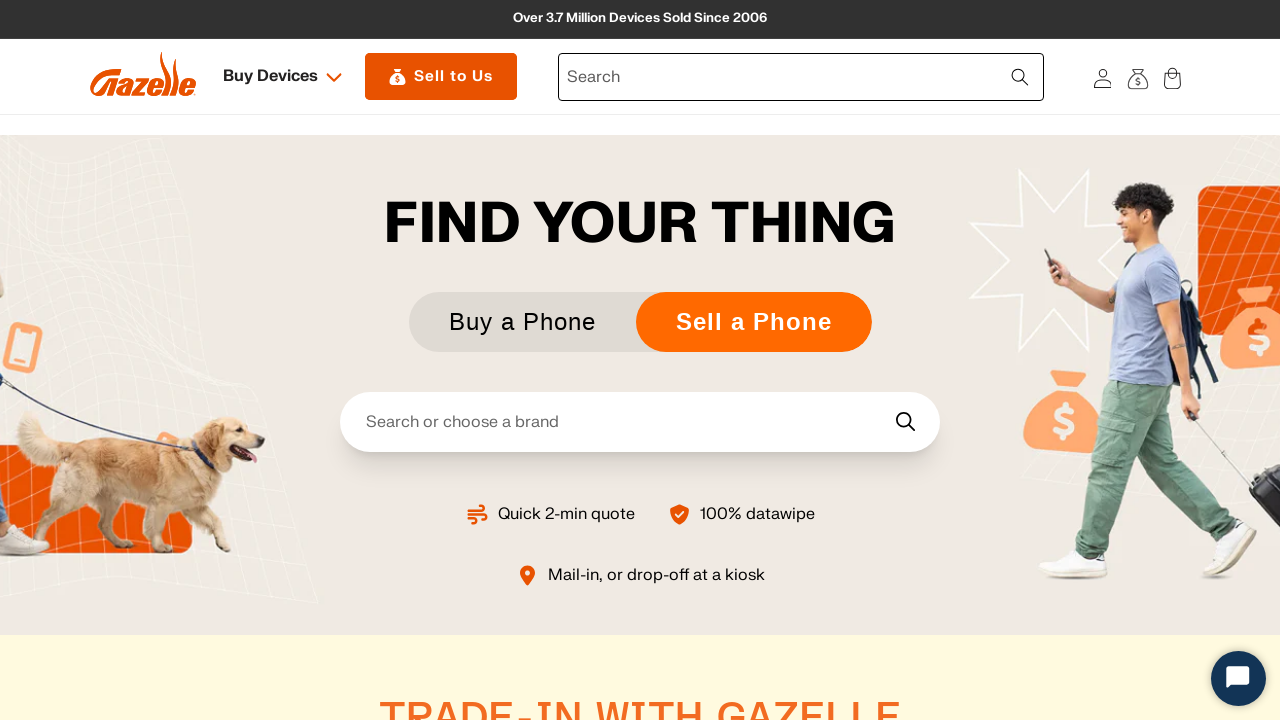

Navigated to https://www.gazellestaging.com/trade-in
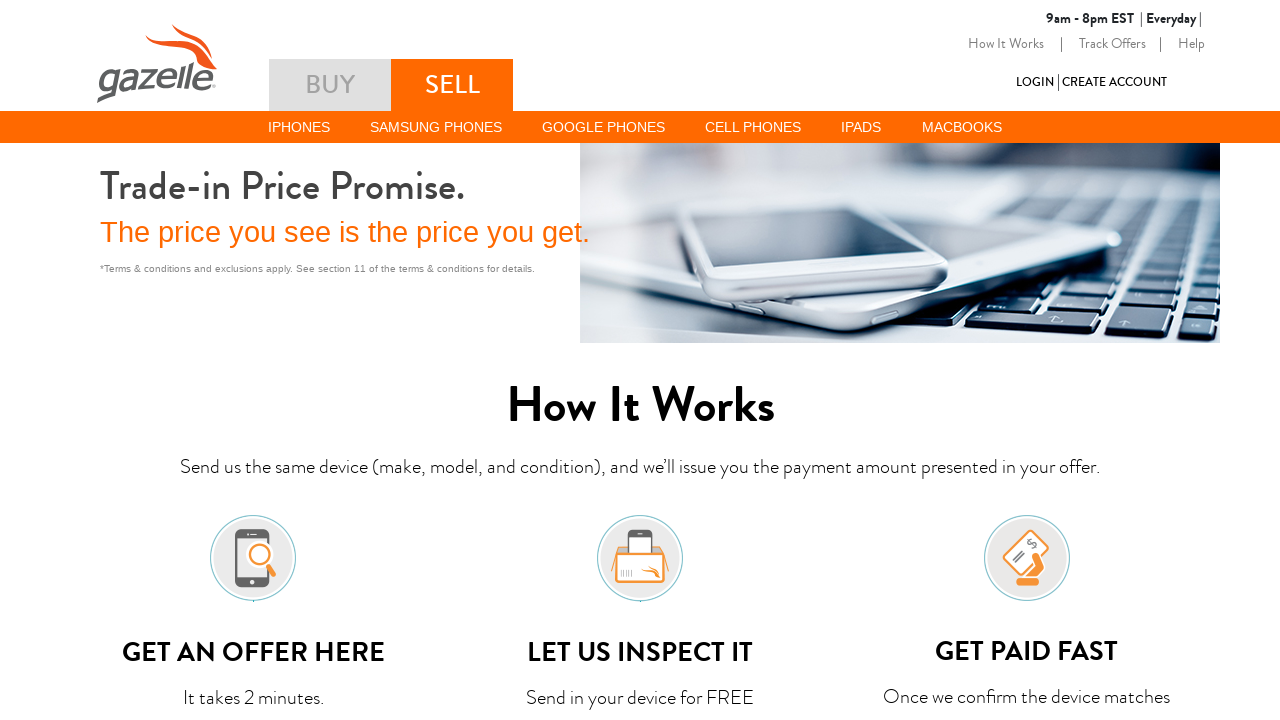

Retrieved current URL after navigation
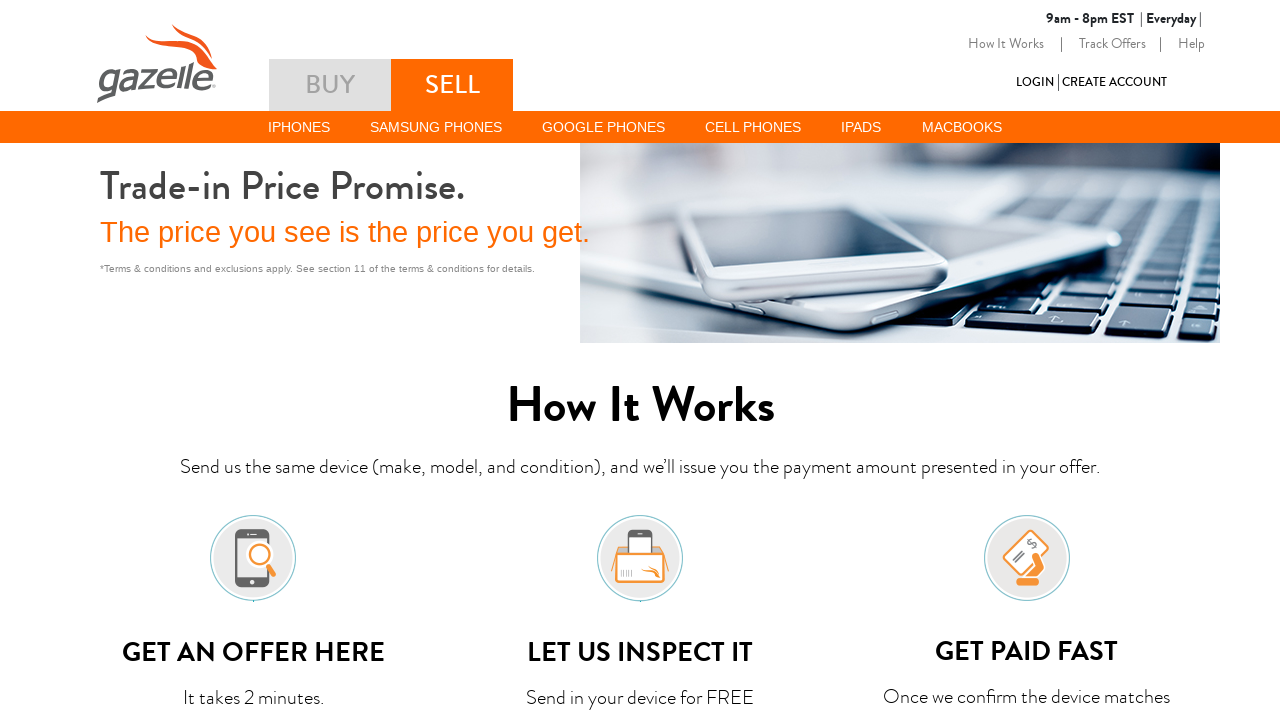

Verified URL remained unchanged at https://www.gazellestaging.com/trade-in
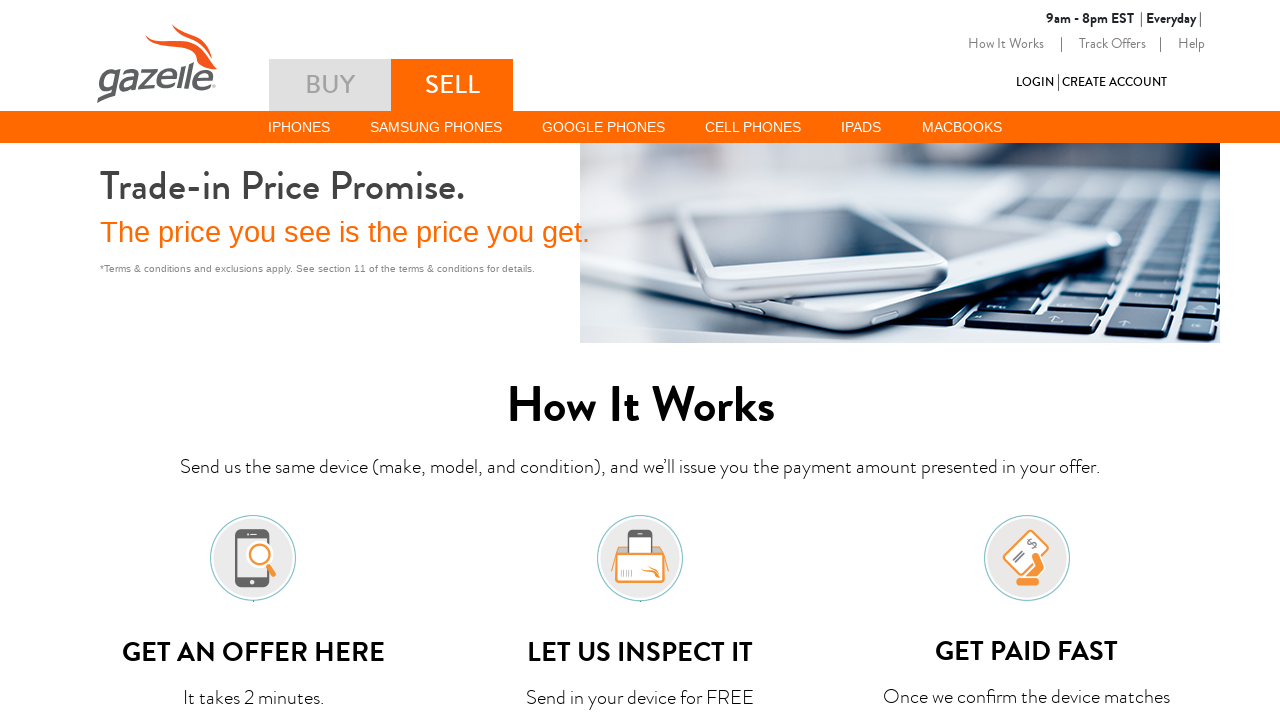

Navigated to https://www.gazellestaging.com/iphone
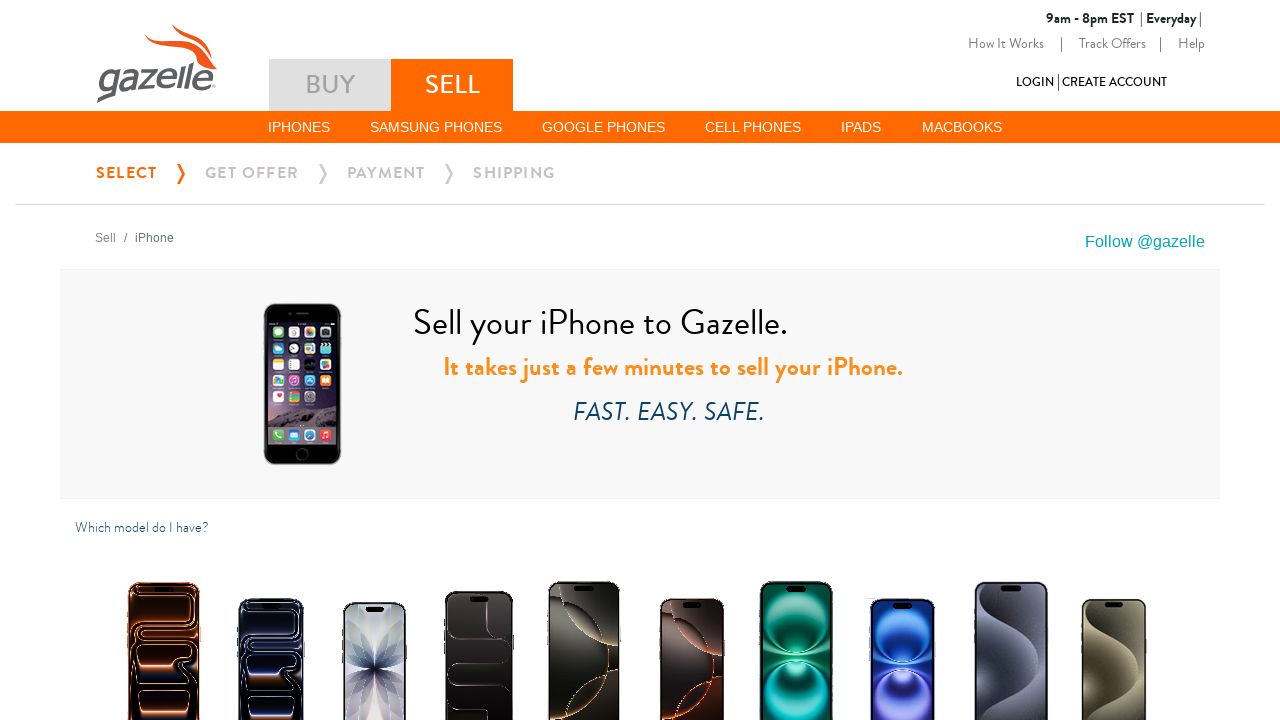

Retrieved current URL after navigation
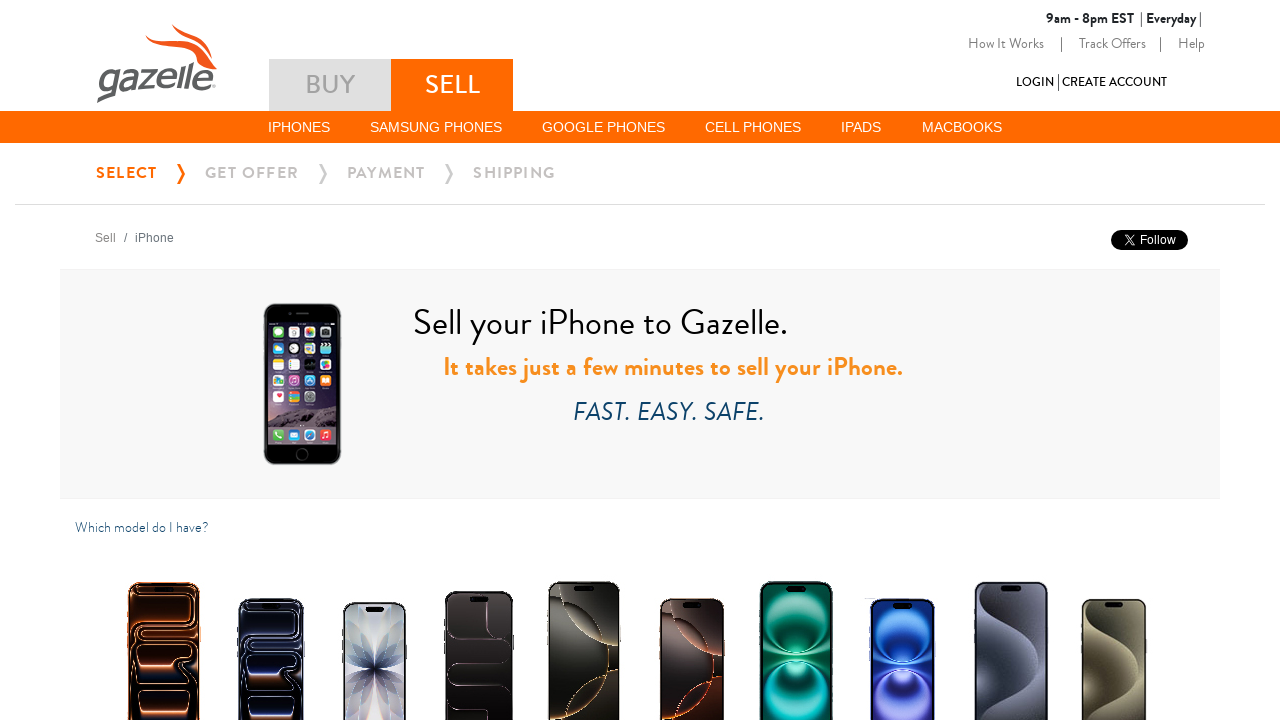

Verified URL remained unchanged at https://www.gazellestaging.com/iphone
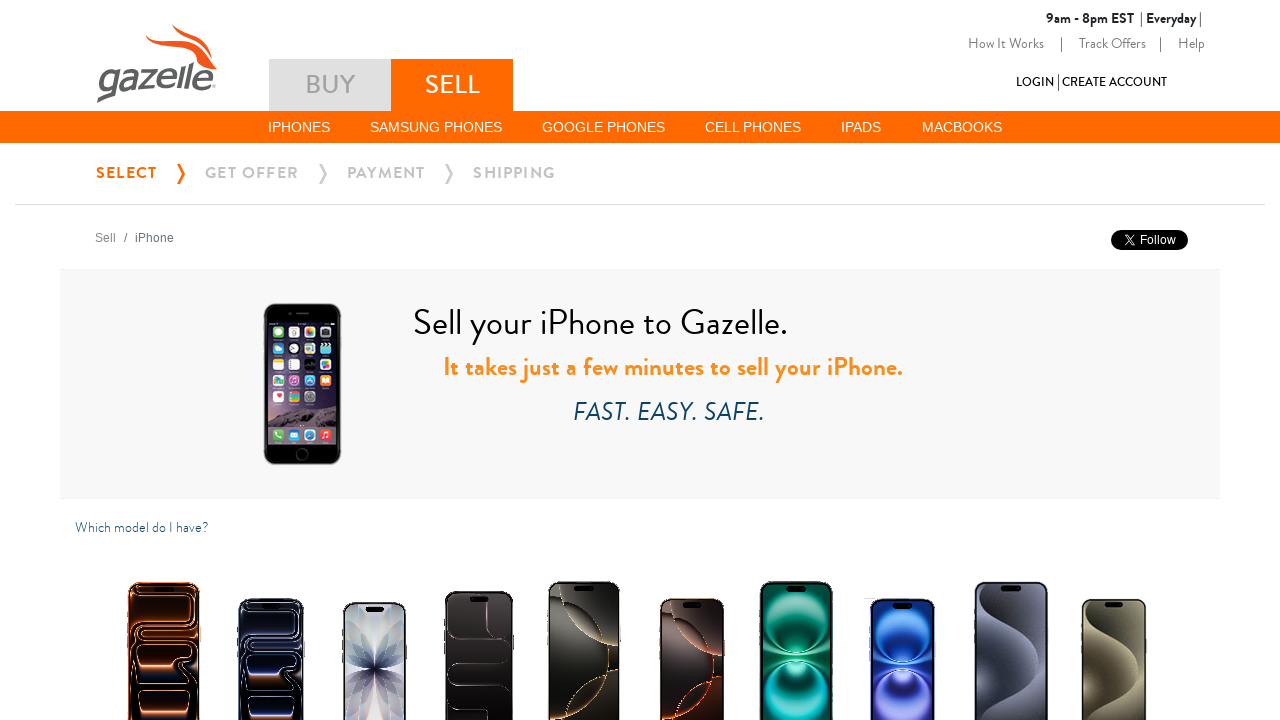

Navigated to https://www.gazellestaging.com/iphone/iphone-14
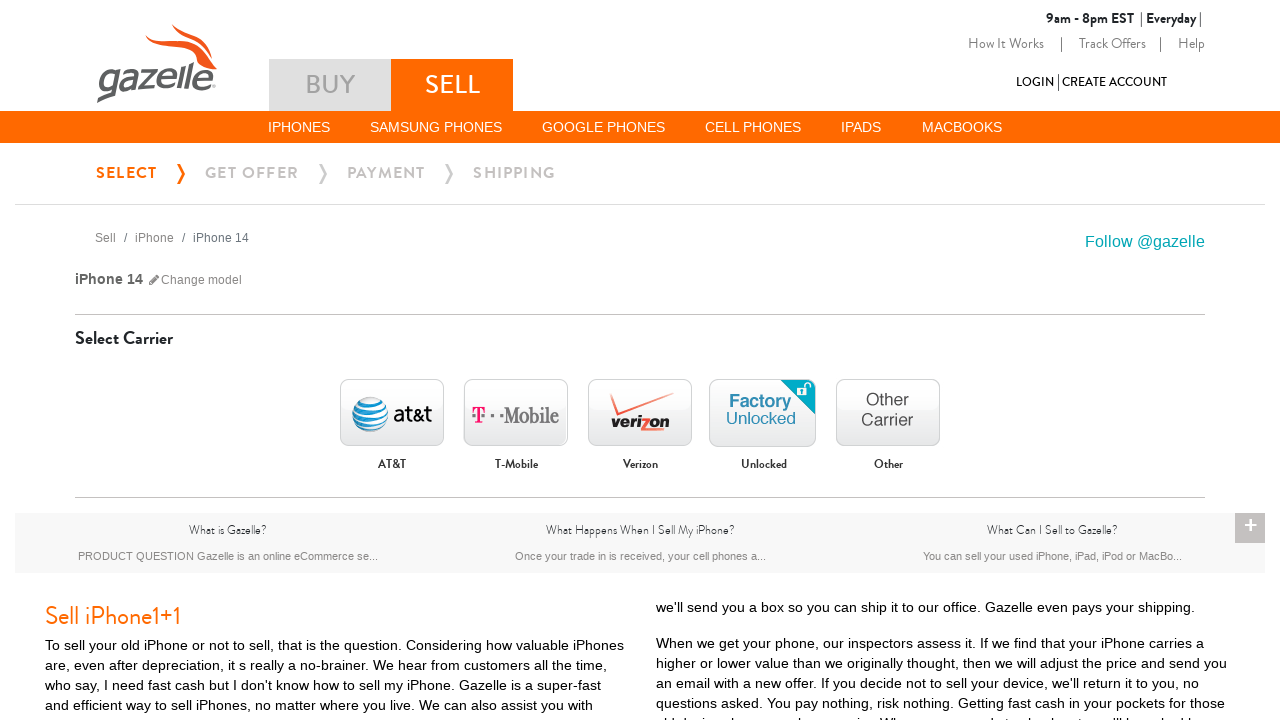

Retrieved current URL after navigation
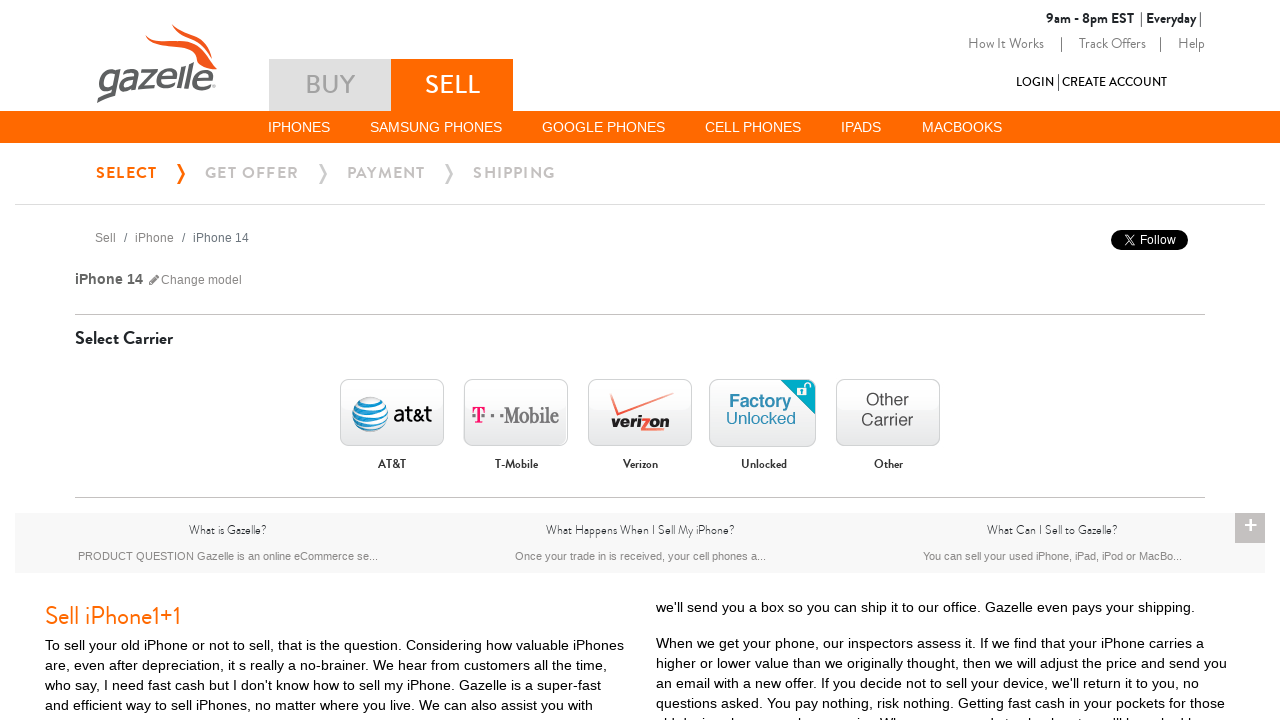

Verified URL remained unchanged at https://www.gazellestaging.com/iphone/iphone-14
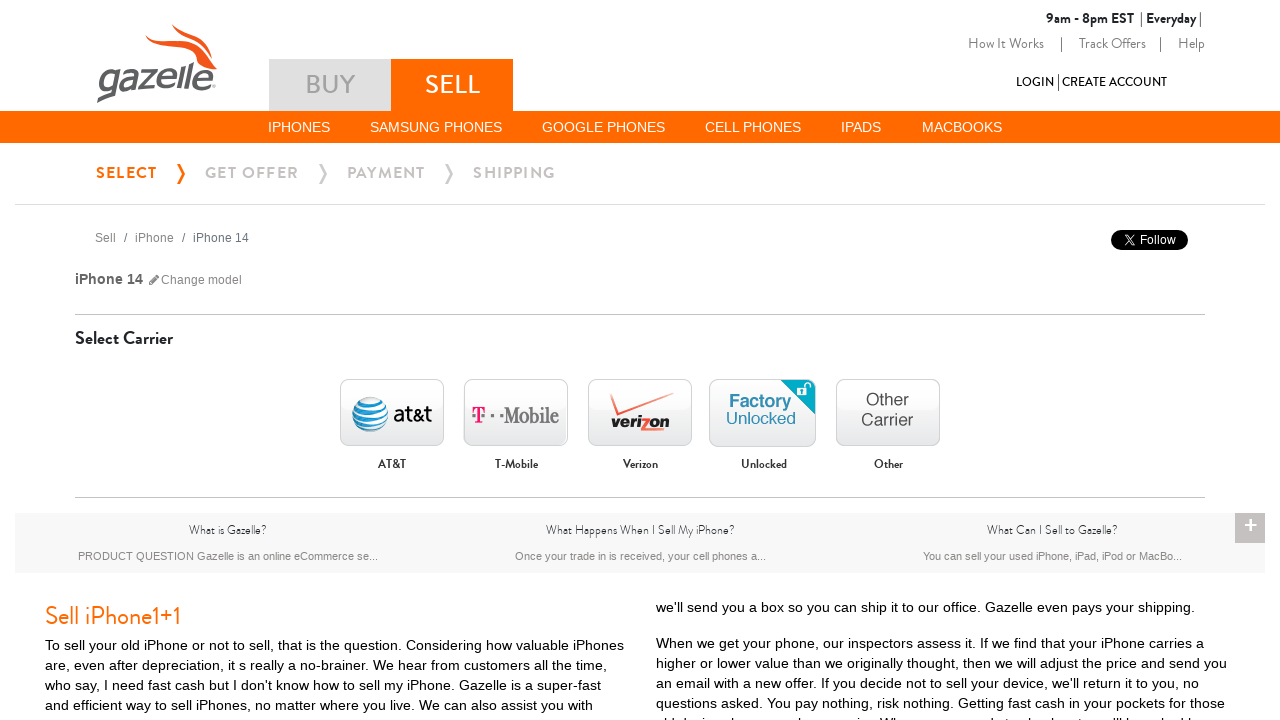

Navigated to https://www.gazellestaging.com/help/contact_us
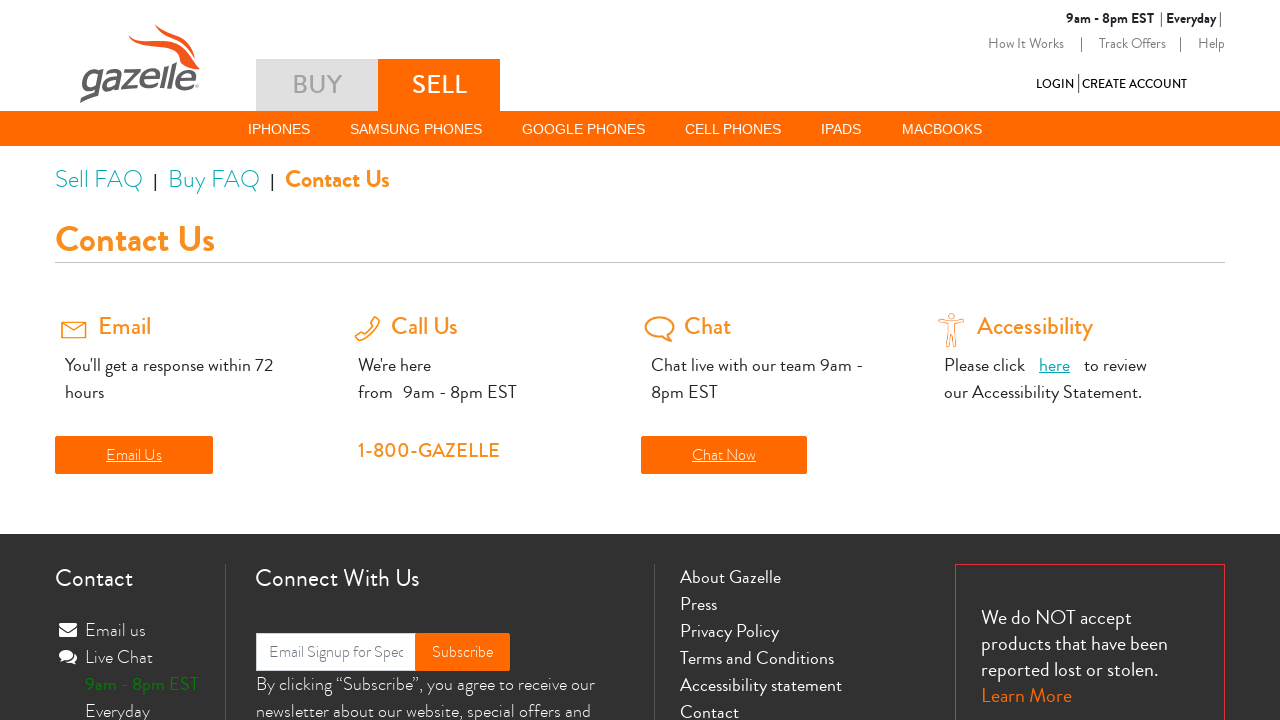

Retrieved current URL after navigation
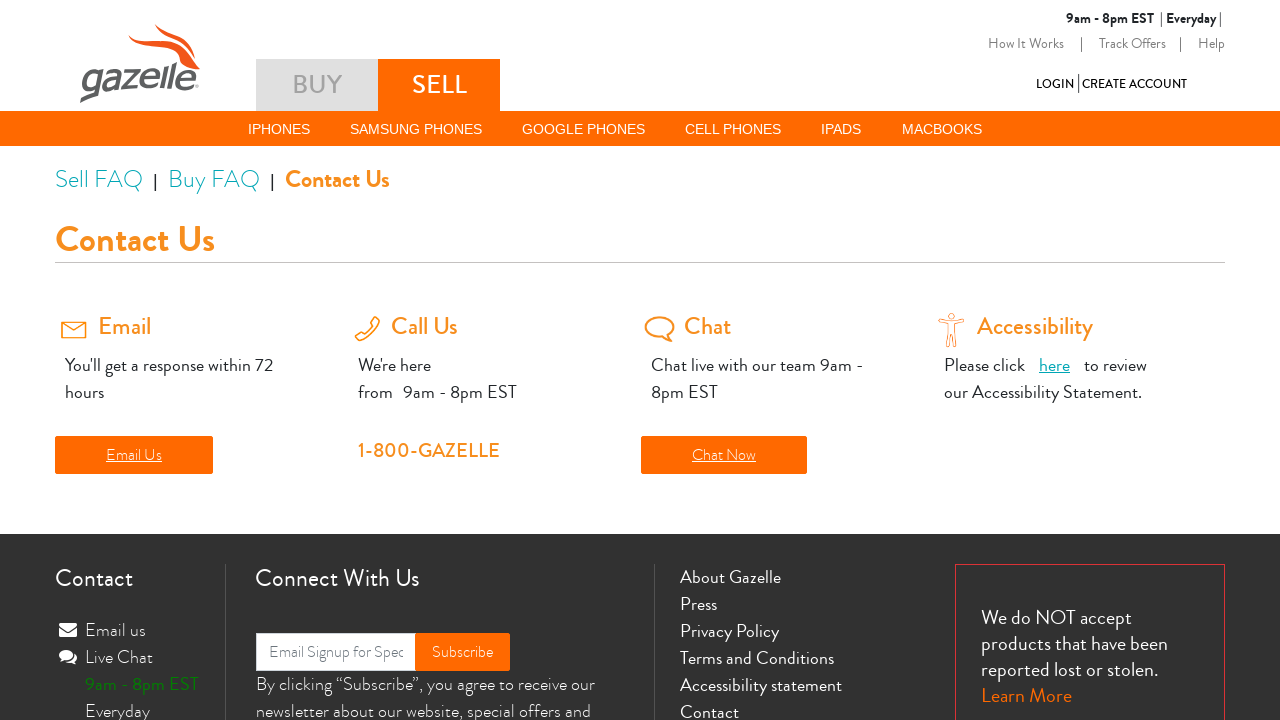

Verified URL remained unchanged at https://www.gazellestaging.com/help/contact_us
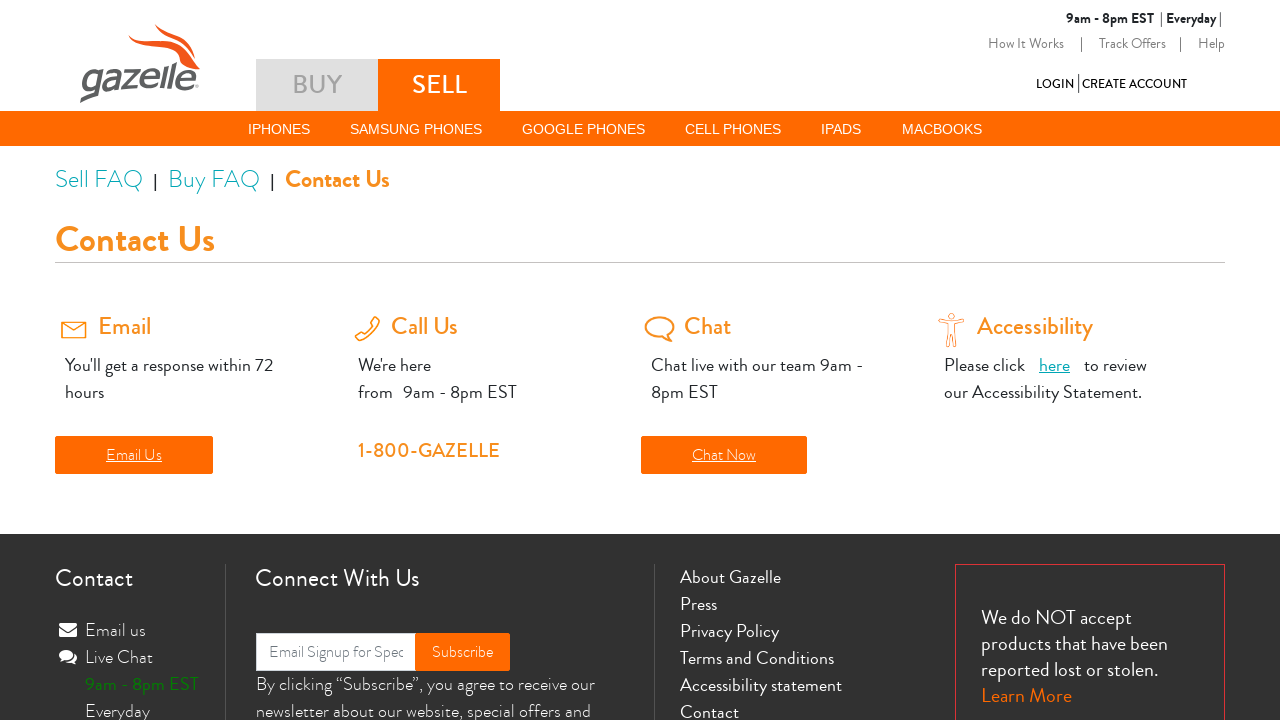

Navigated to https://www.gazellestaging.com/ipad/ipad-air/5th-gen/unlocked
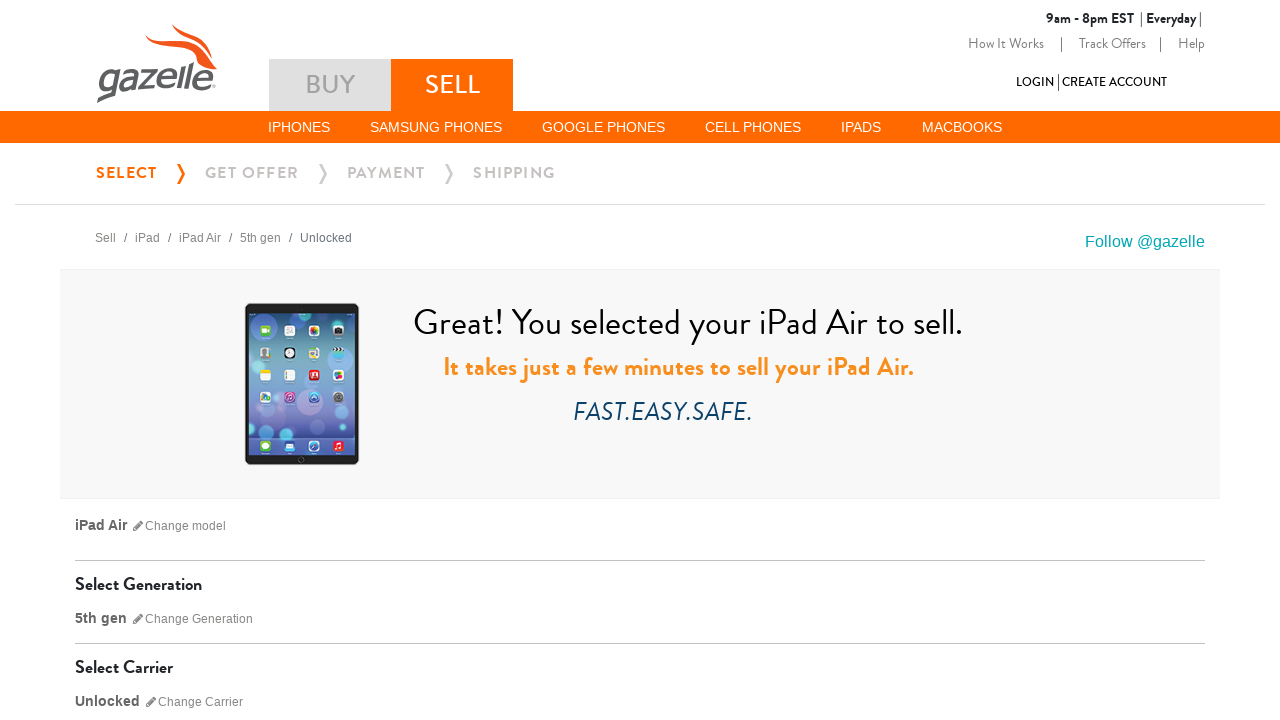

Retrieved current URL after navigation
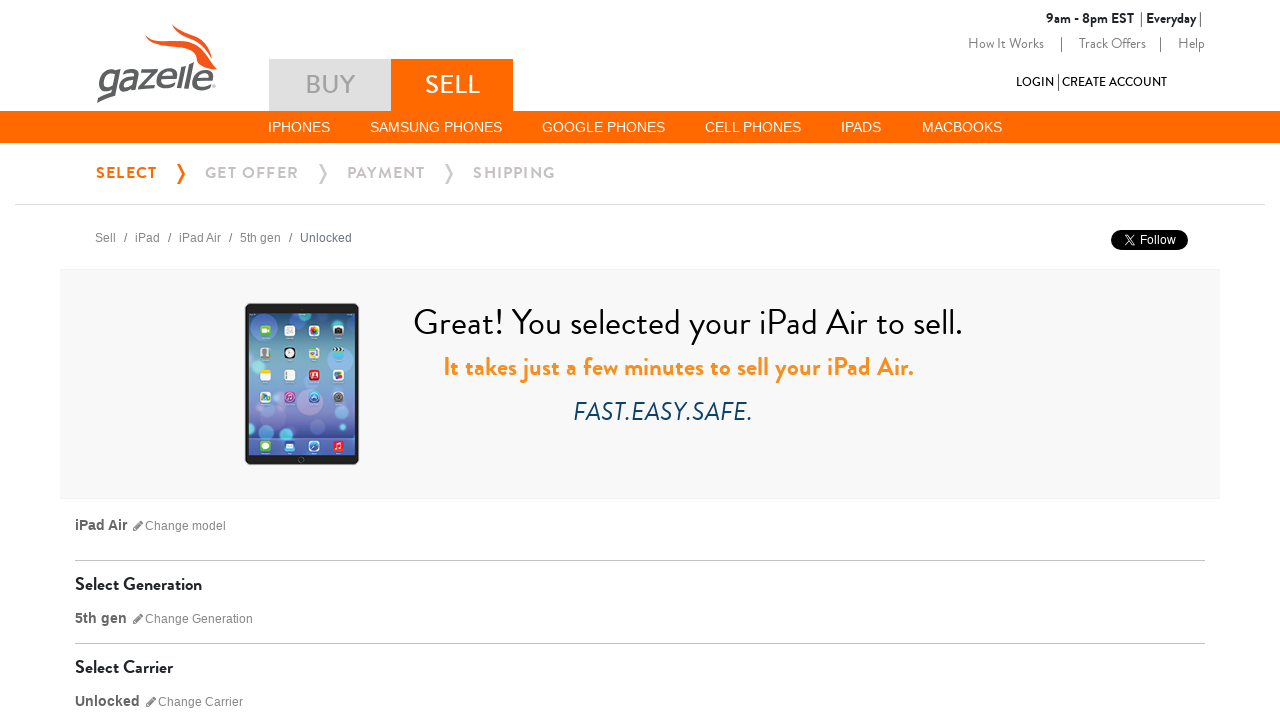

Verified URL remained unchanged at https://www.gazellestaging.com/ipad/ipad-air/5th-gen/unlocked
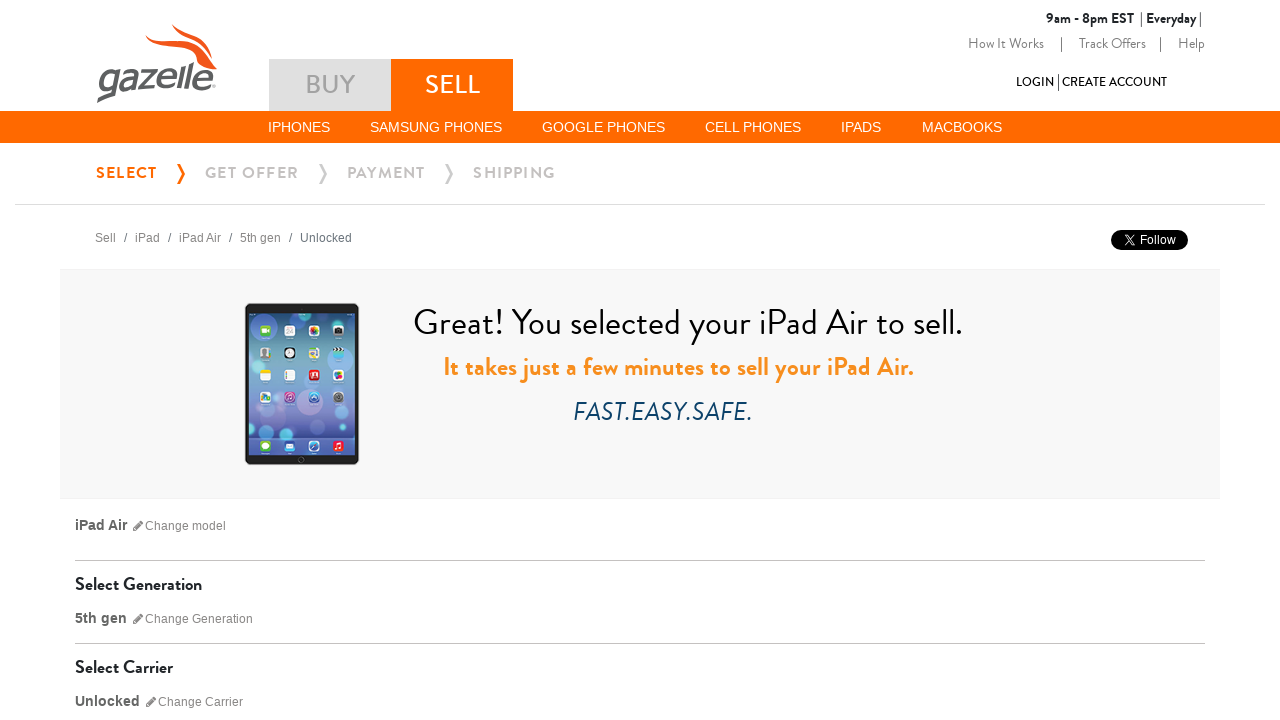

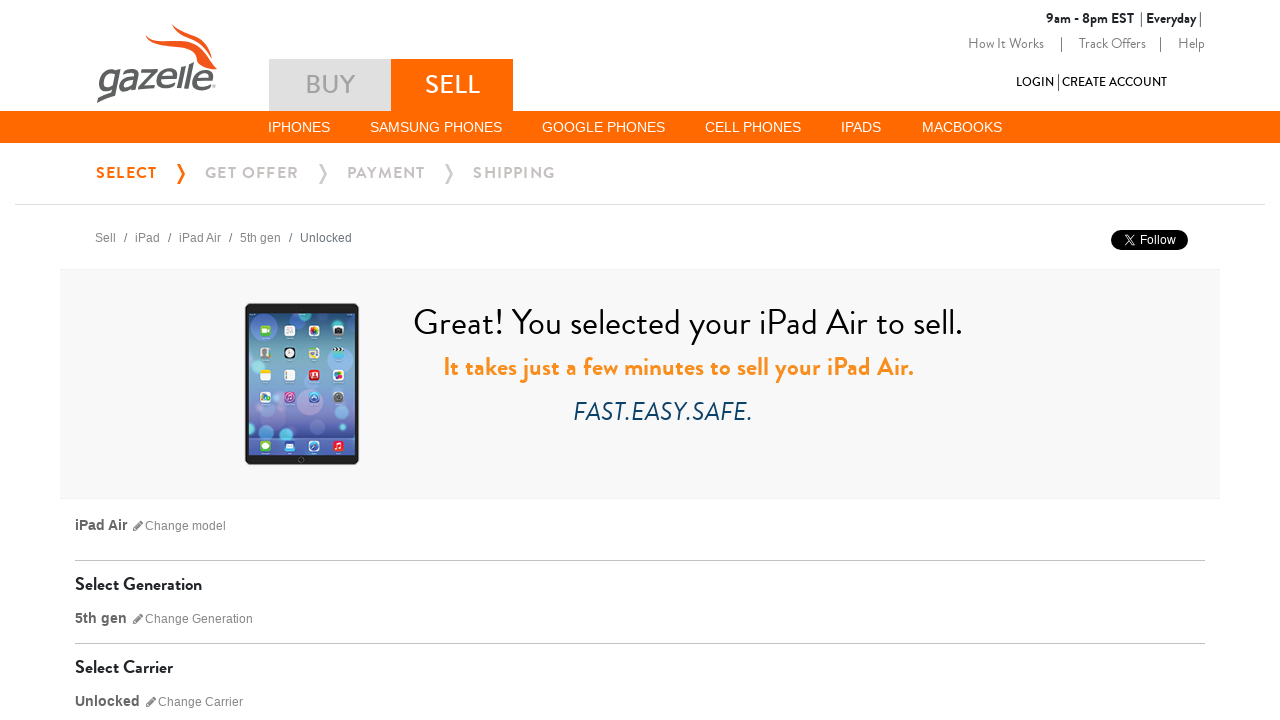